Verifies the homepage title is correct by clicking on the home page element

Starting URL: https://jalaacademy.com/

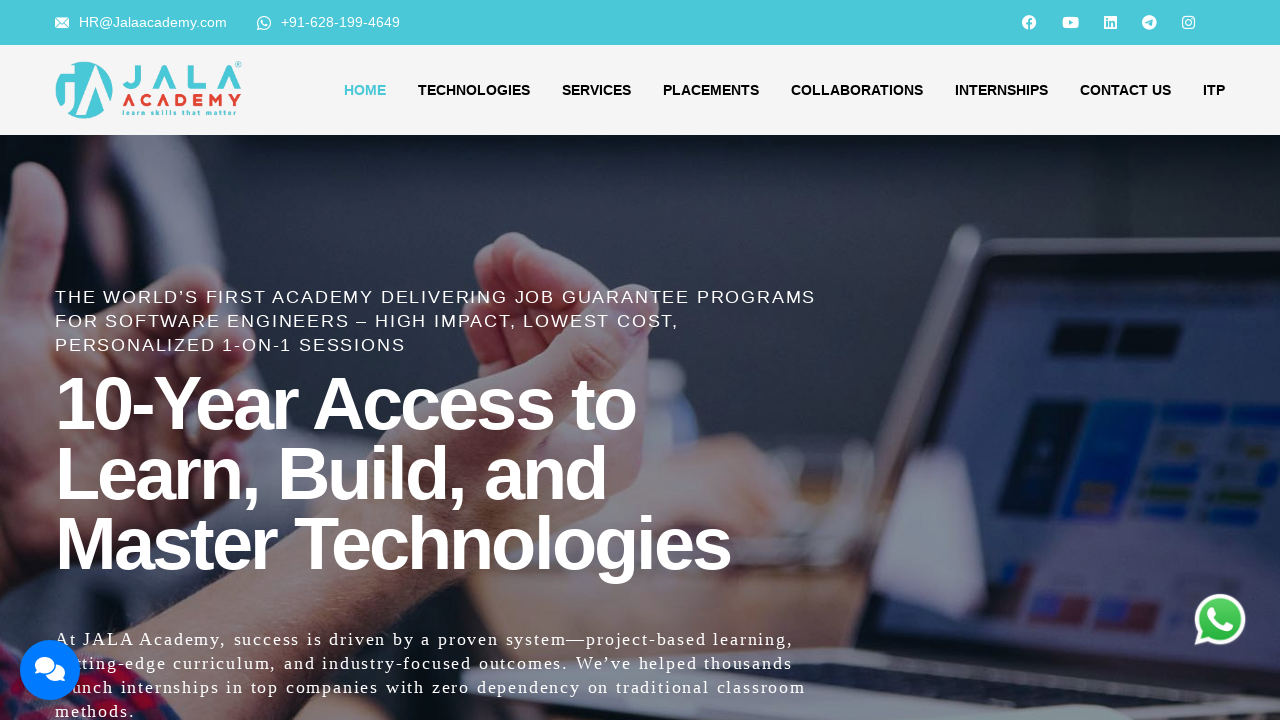

Clicked on Home element at (365, 90) on text=Home
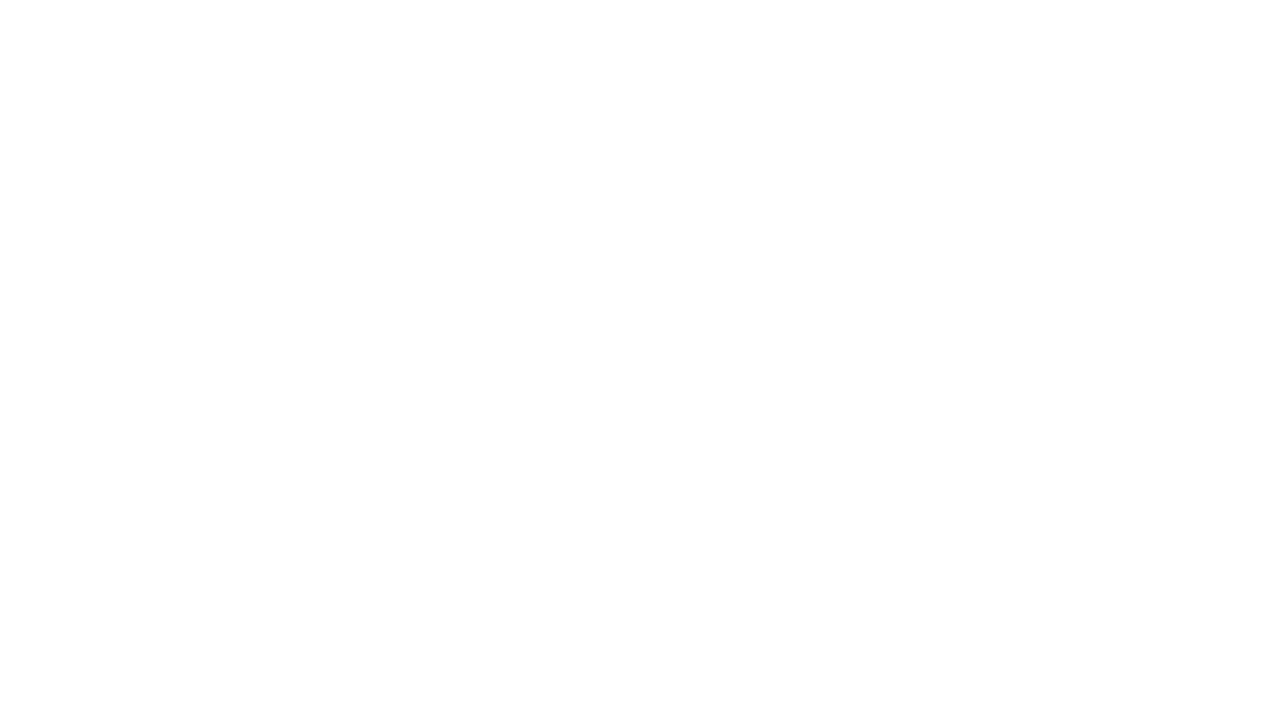

Waited for page DOM to load completely
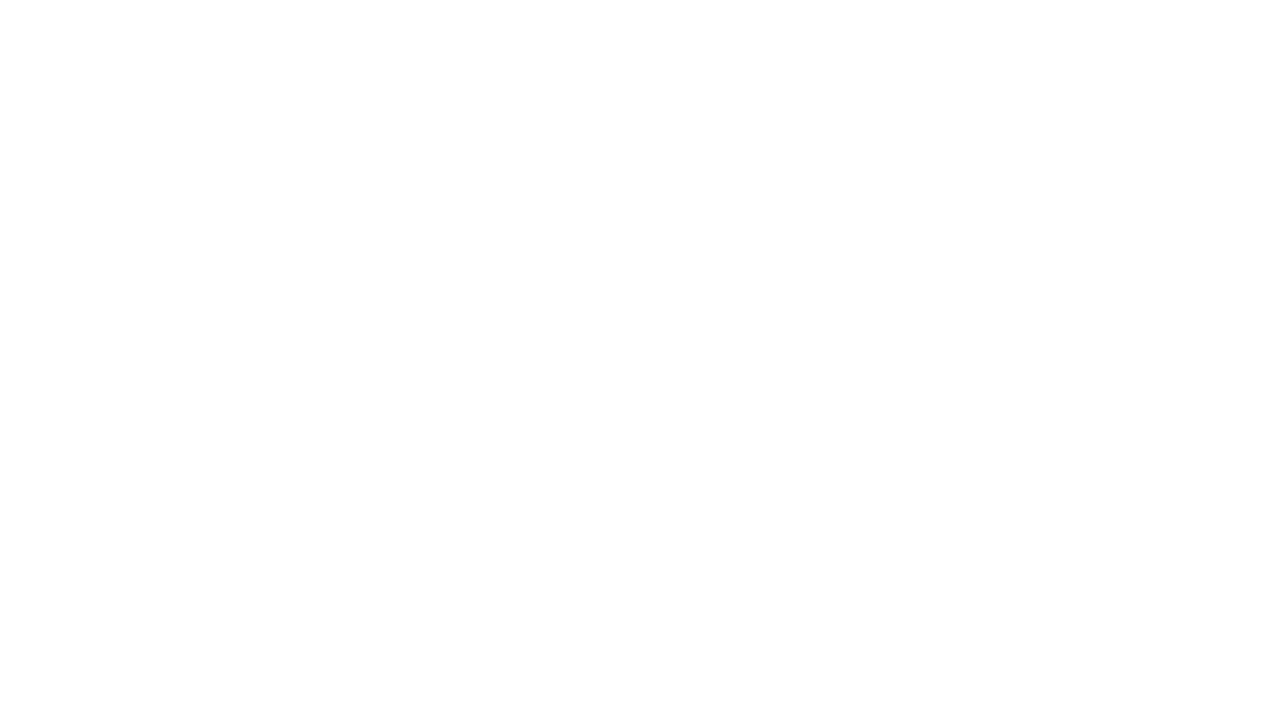

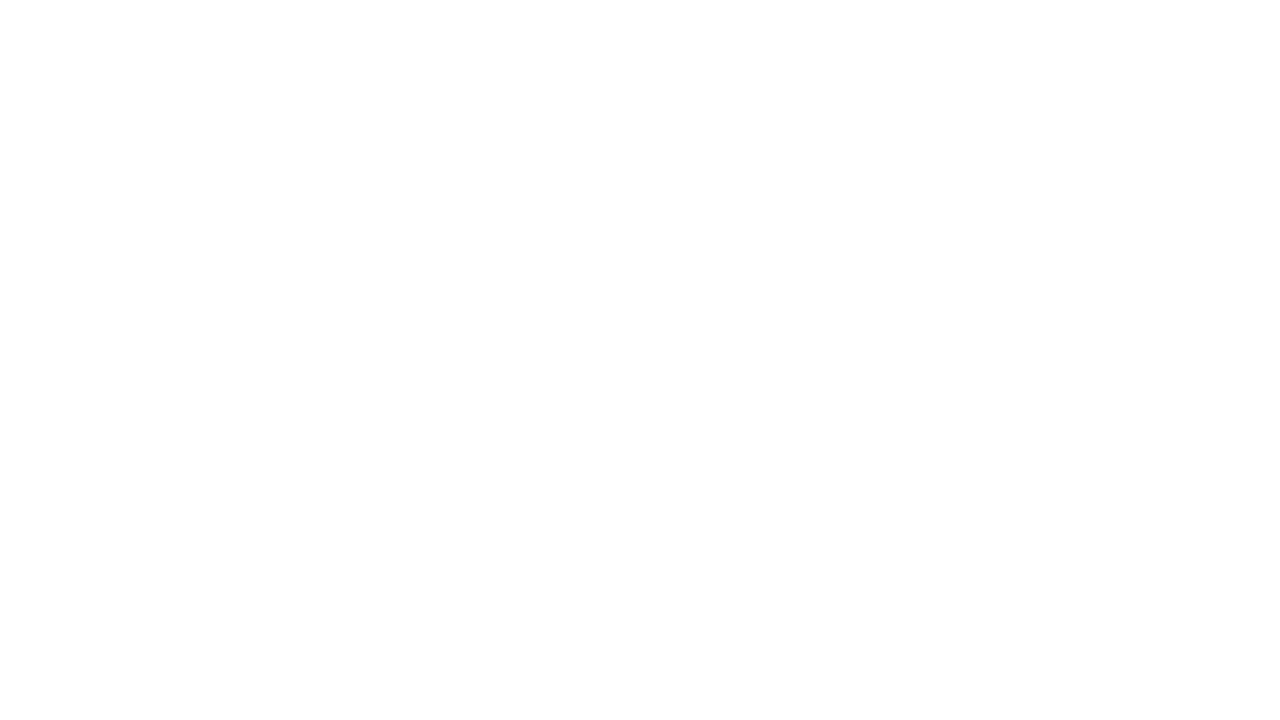